Navigates to the login practice page and verifies it loads successfully

Starting URL: https://rahulshettyacademy.com/loginpagePractise/

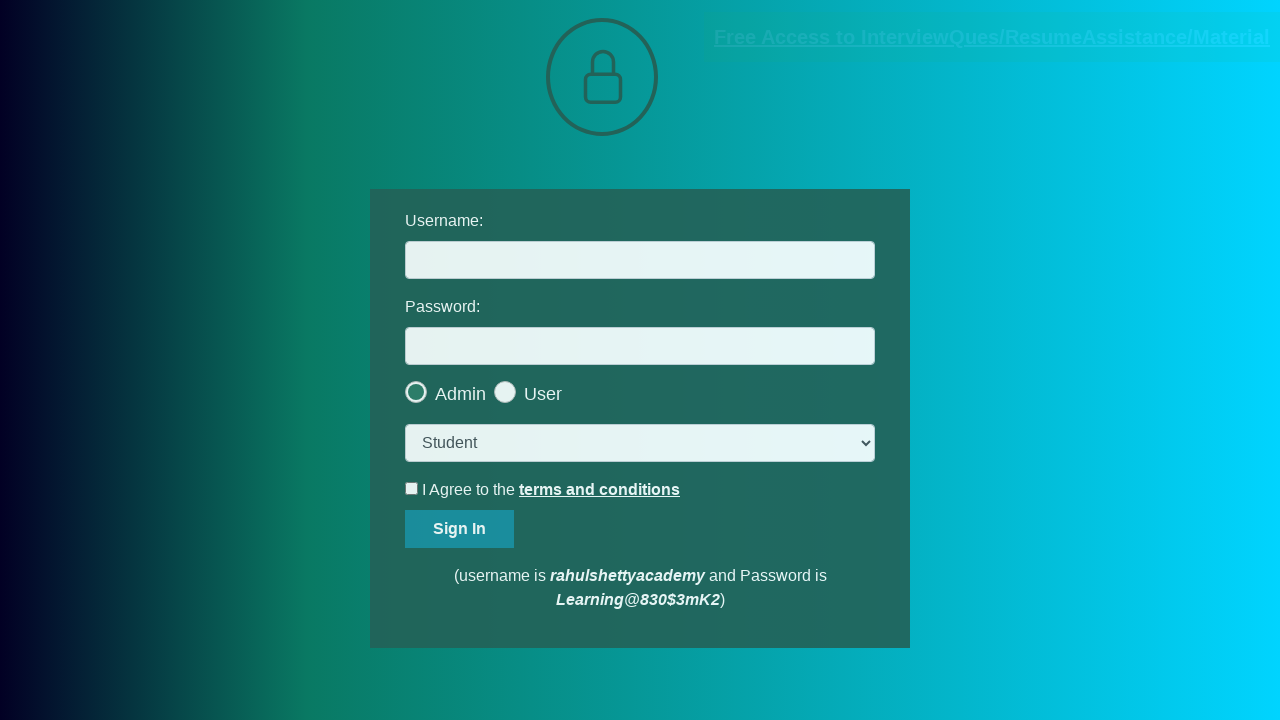

Login practice page loaded successfully (domcontentloaded state)
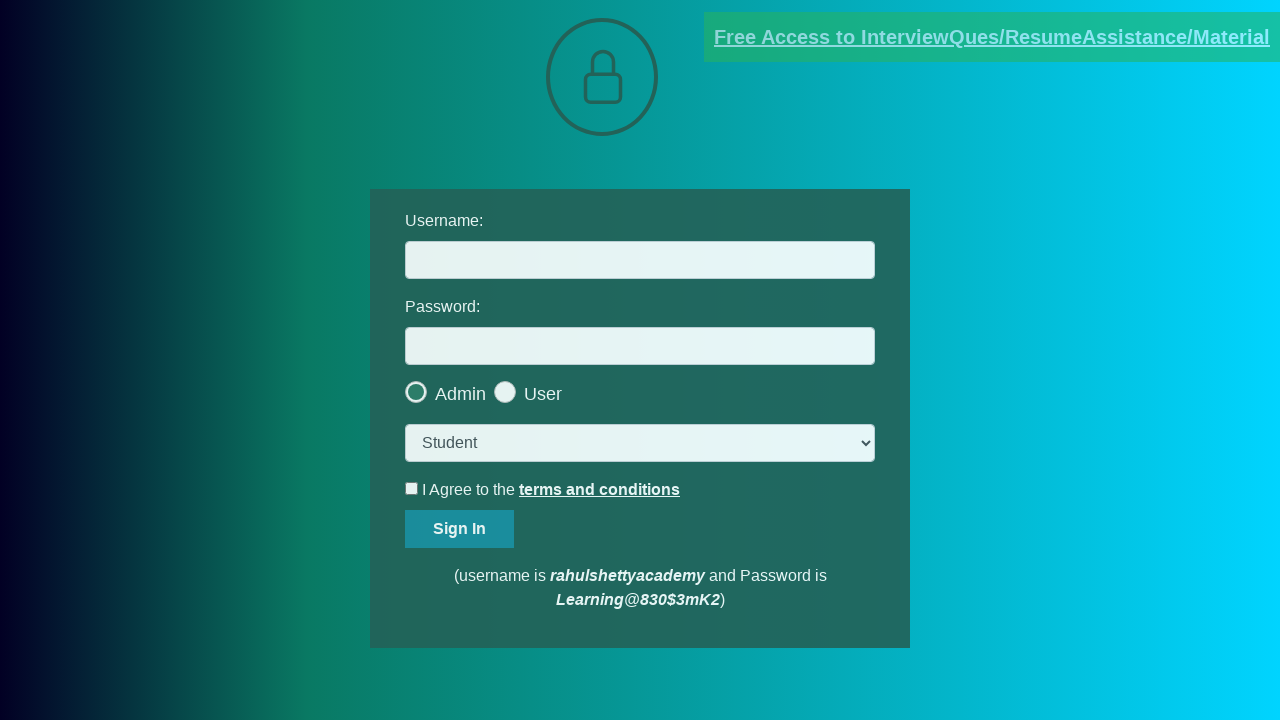

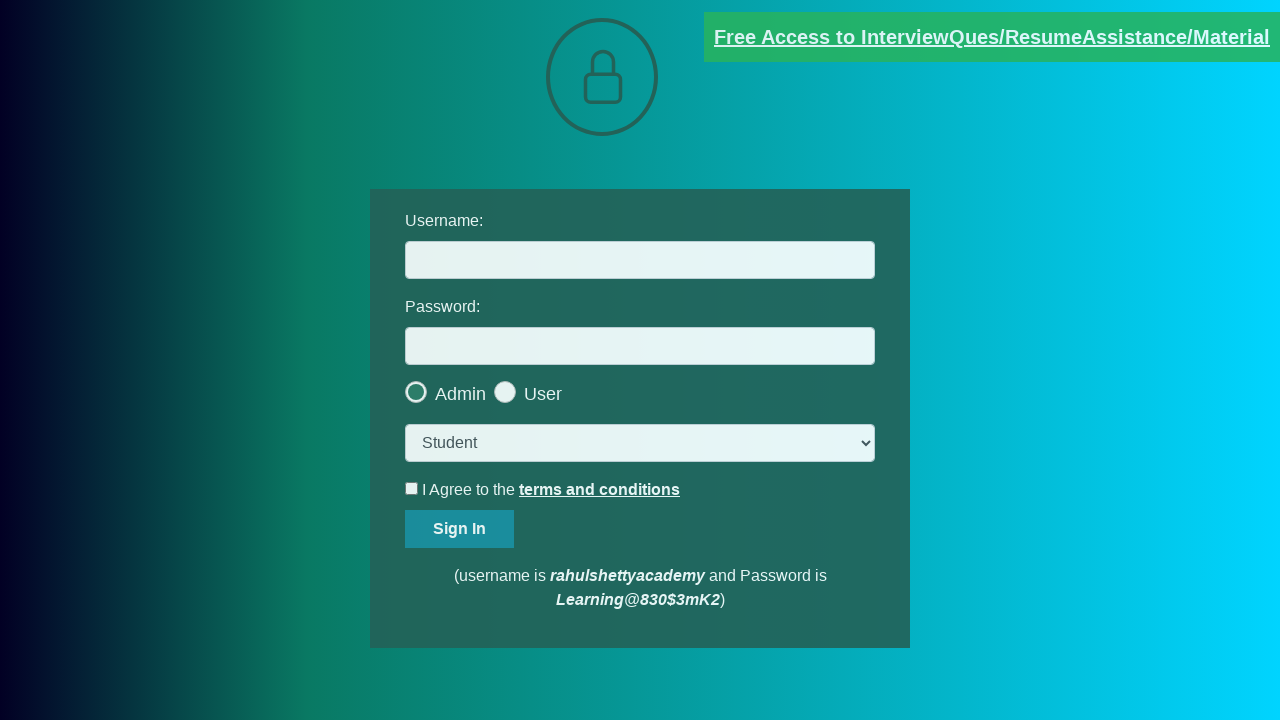